Waits for price to reach $100, clicks book button, solves a math problem, and submits the answer

Starting URL: http://suninjuly.github.io/explicit_wait2.html

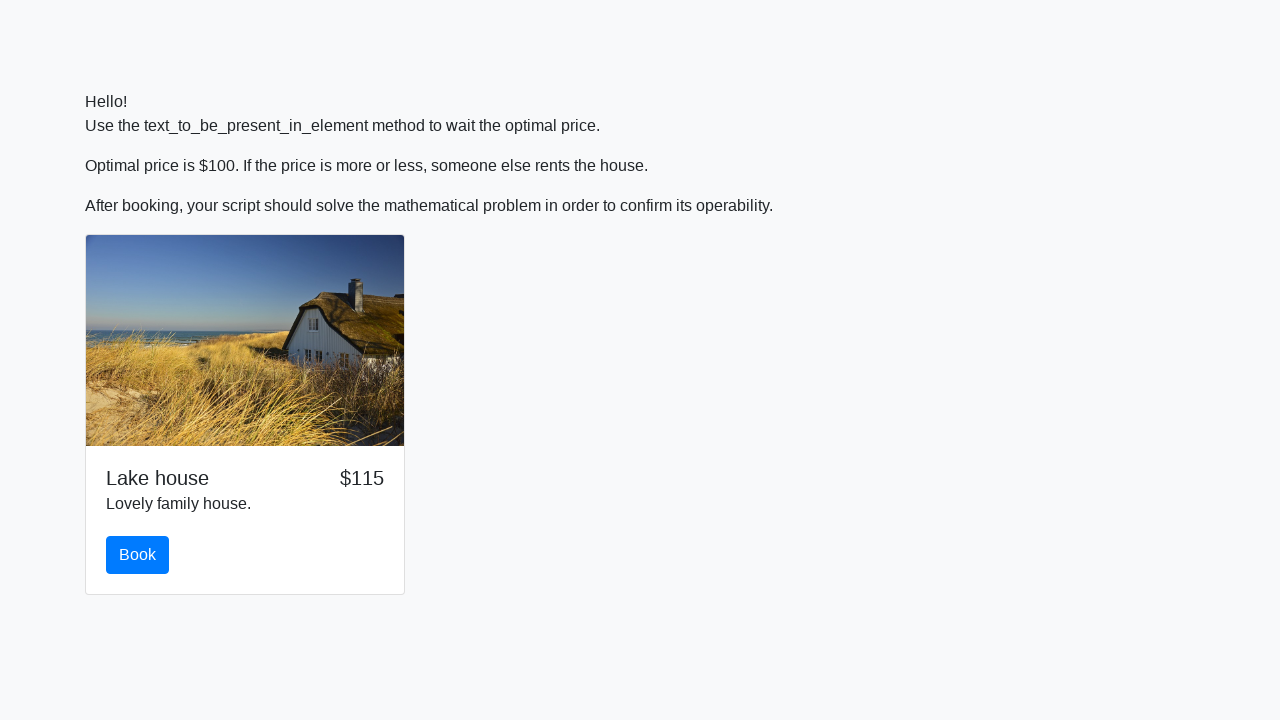

Waited for price to reach $100
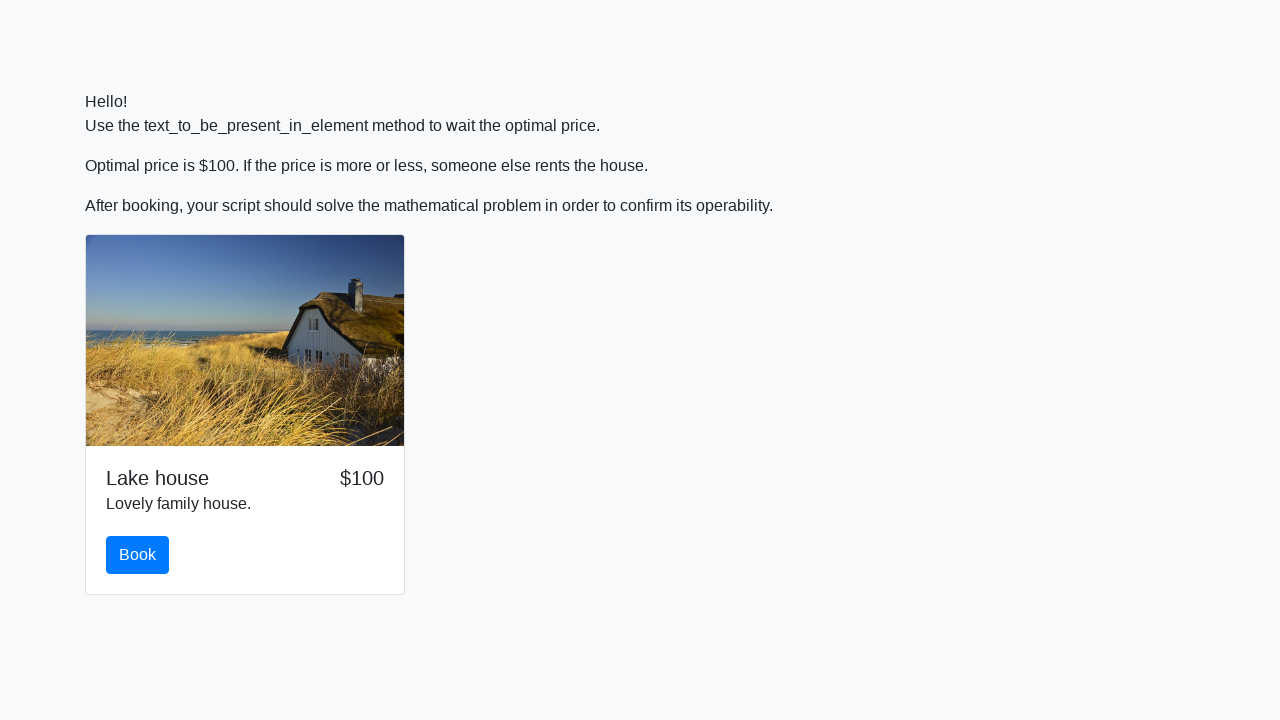

Clicked the book button at (138, 555) on #book
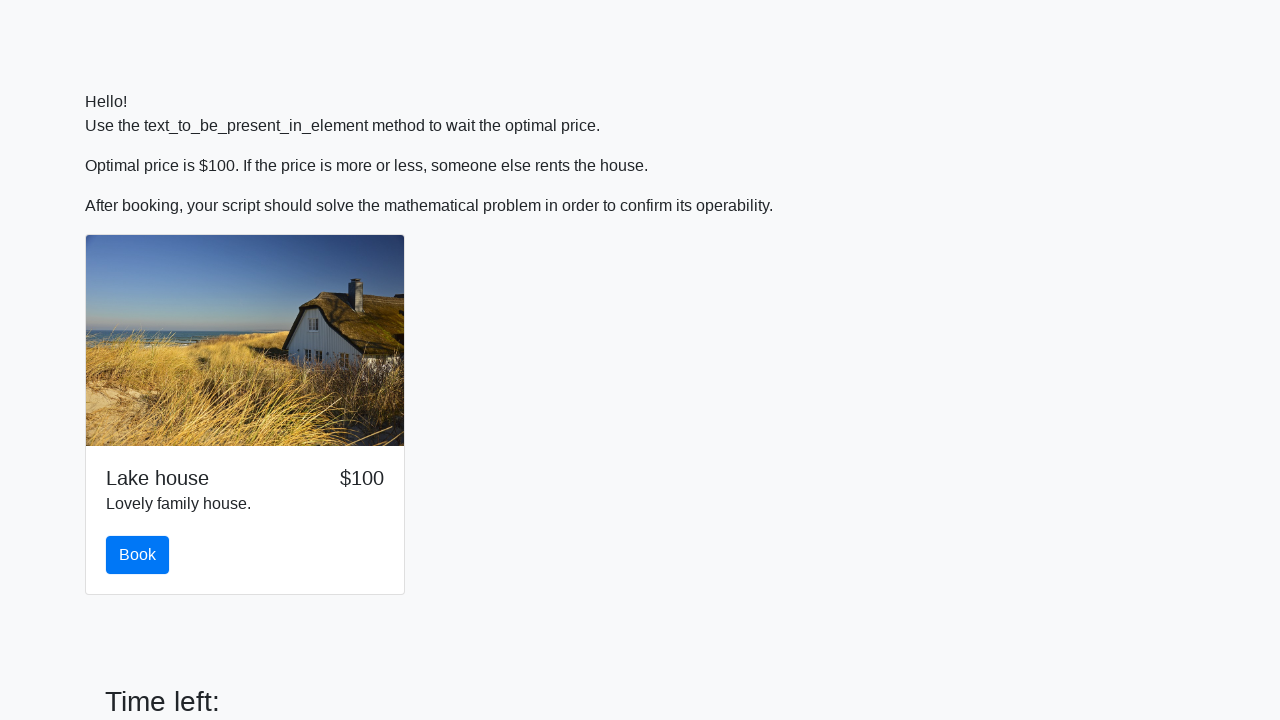

Retrieved input value for calculation: 642
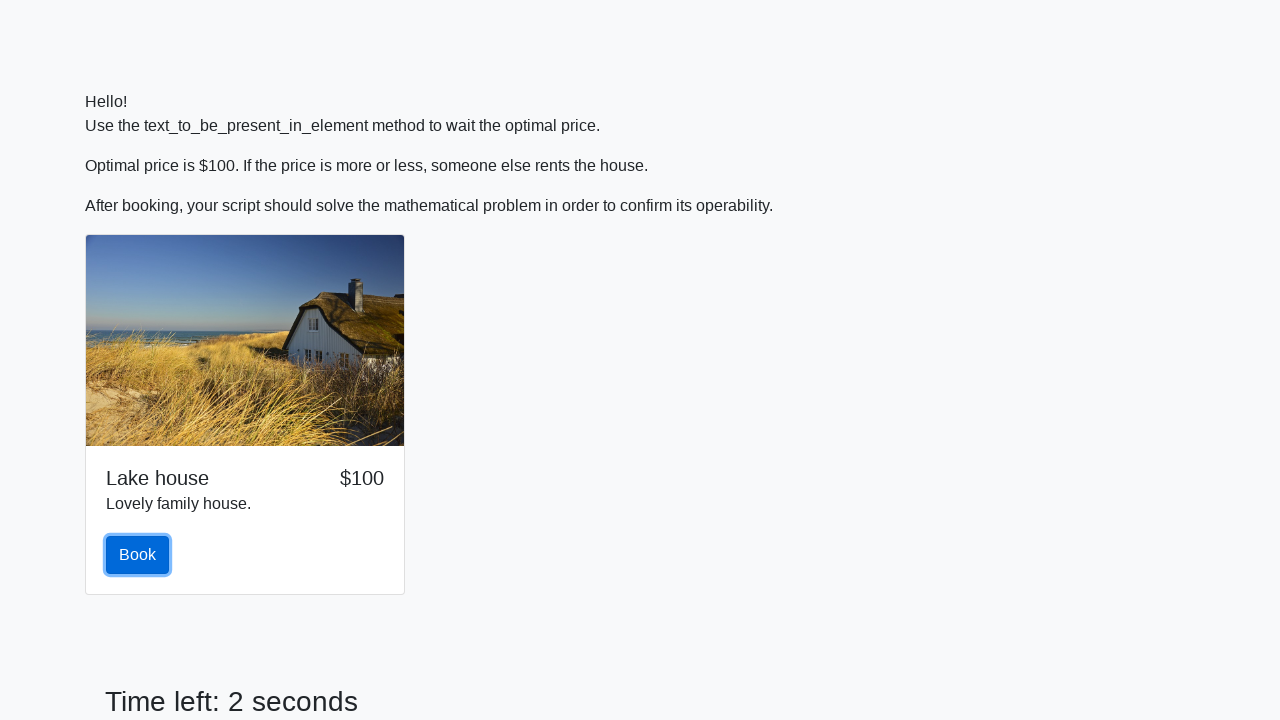

Calculated answer using math formula: 2.377270451963046
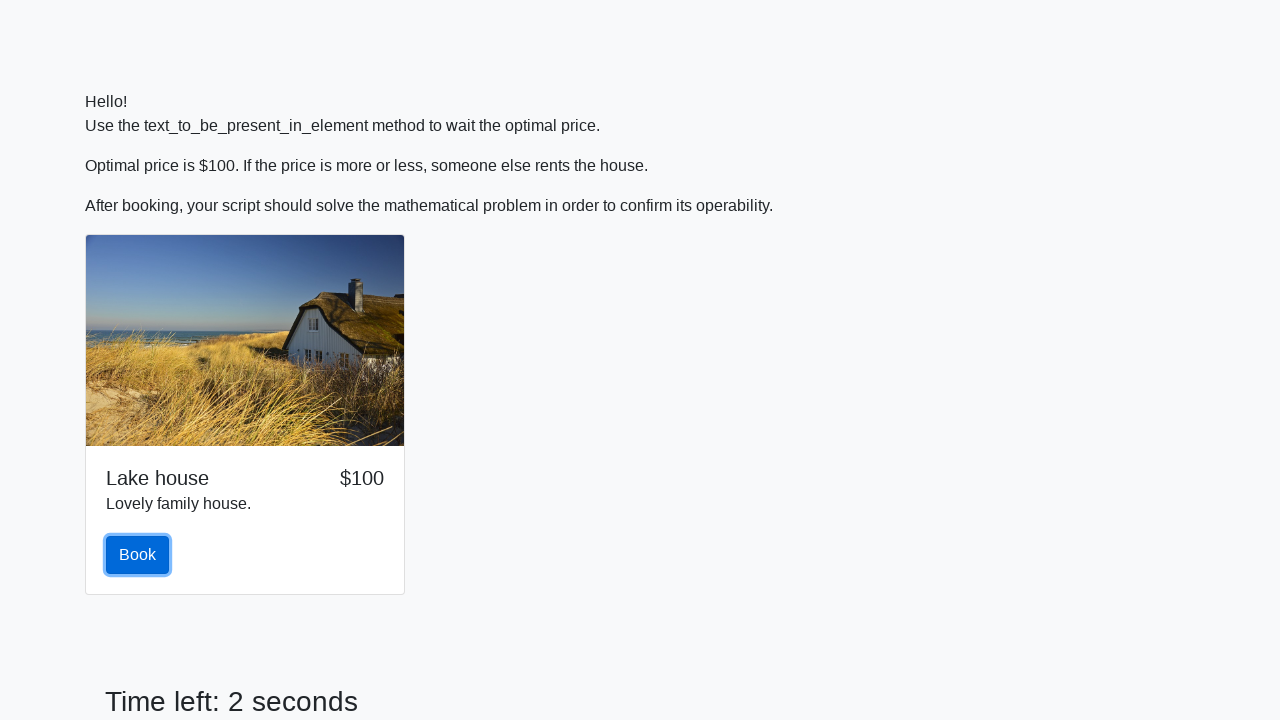

Filled in the calculated answer on #answer
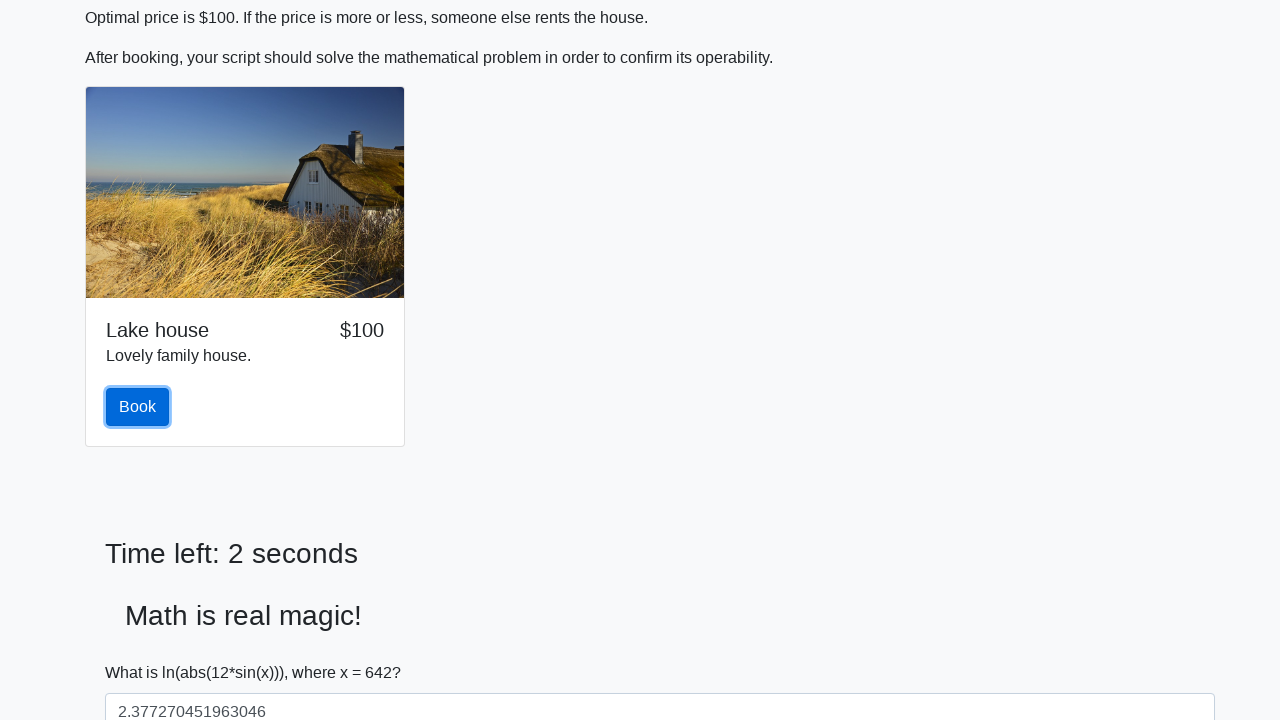

Clicked the solve button to submit answer at (143, 651) on #solve
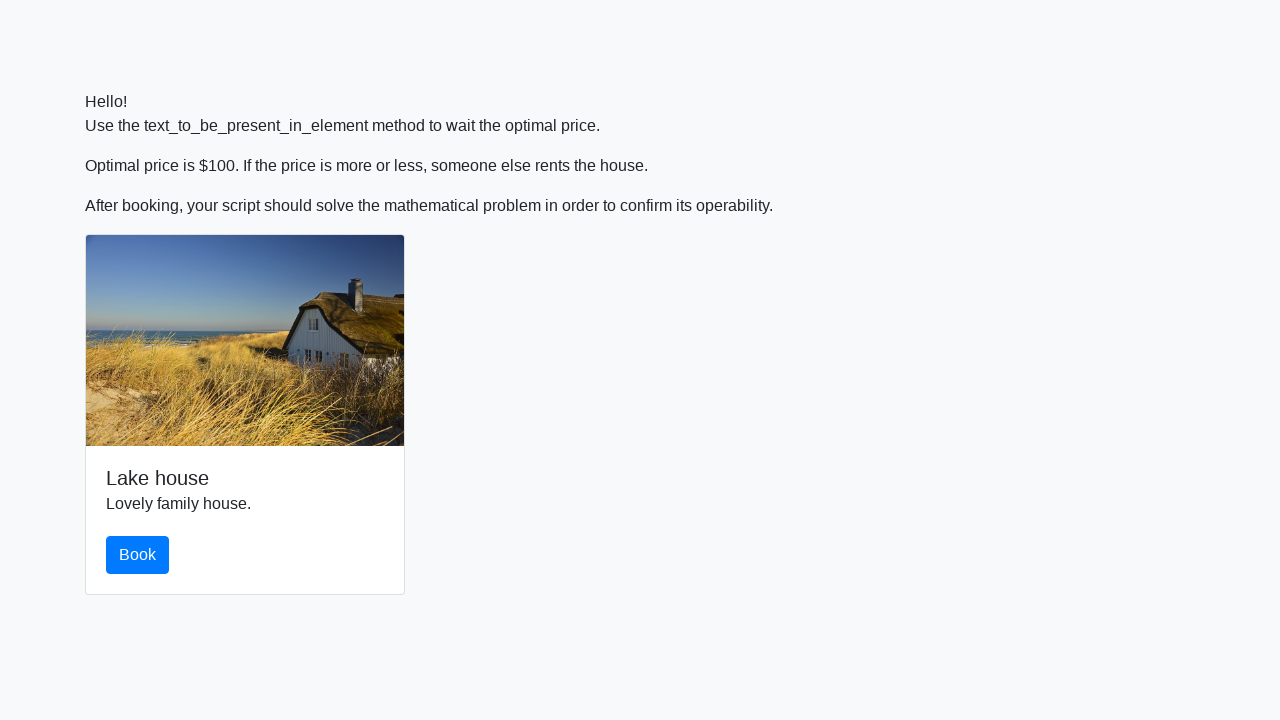

Set up dialog handler to accept alerts
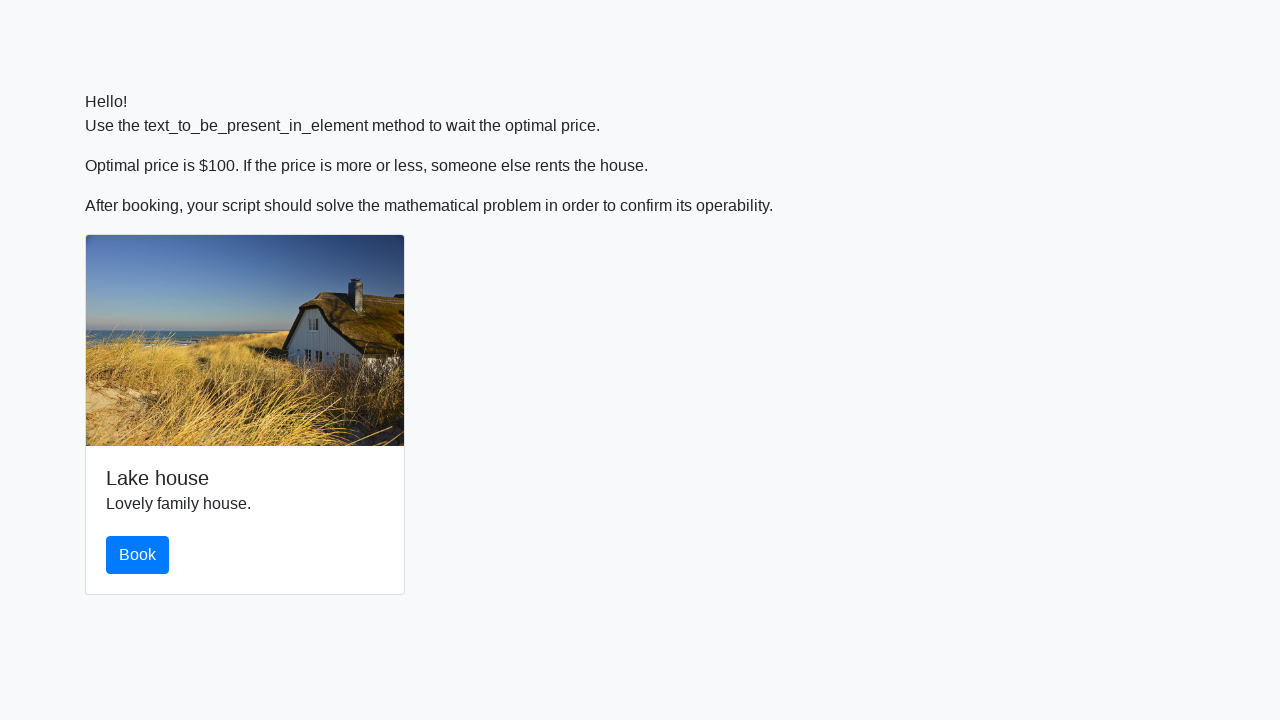

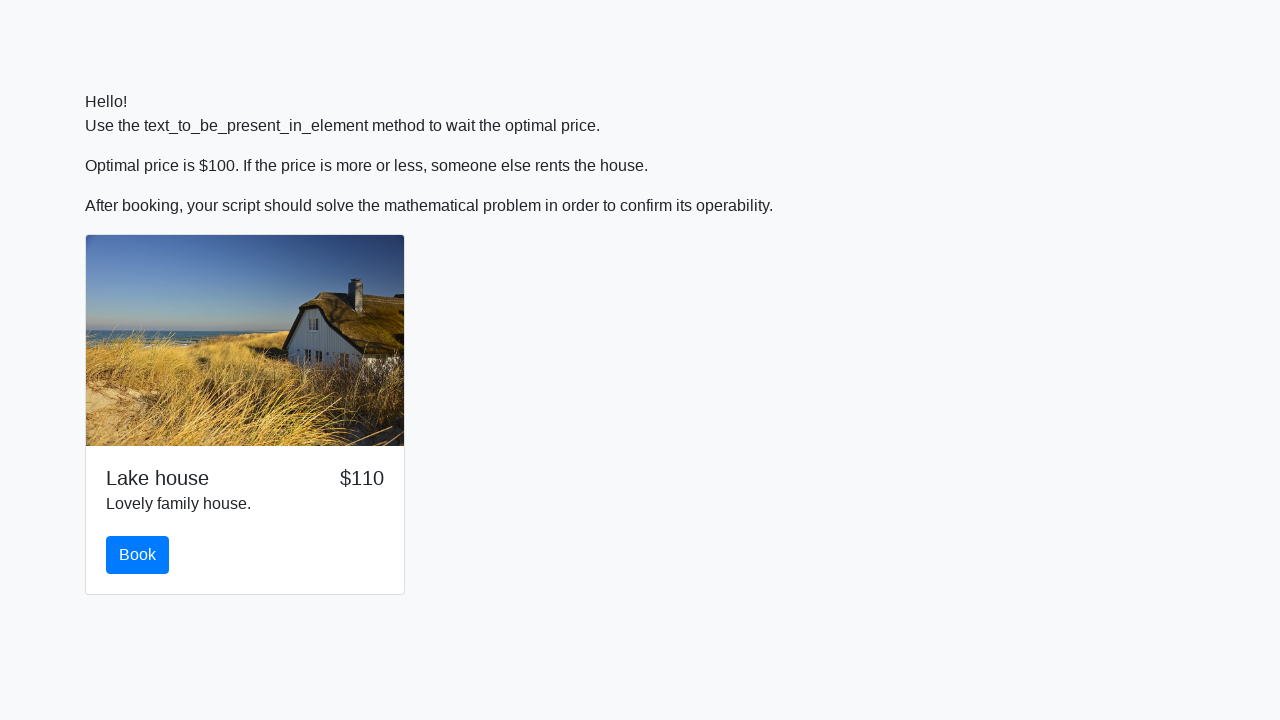